Tests drag and drop functionality by dragging an element into a droppable area on jQuery UI demo page

Starting URL: http://jqueryui.com/droppable/

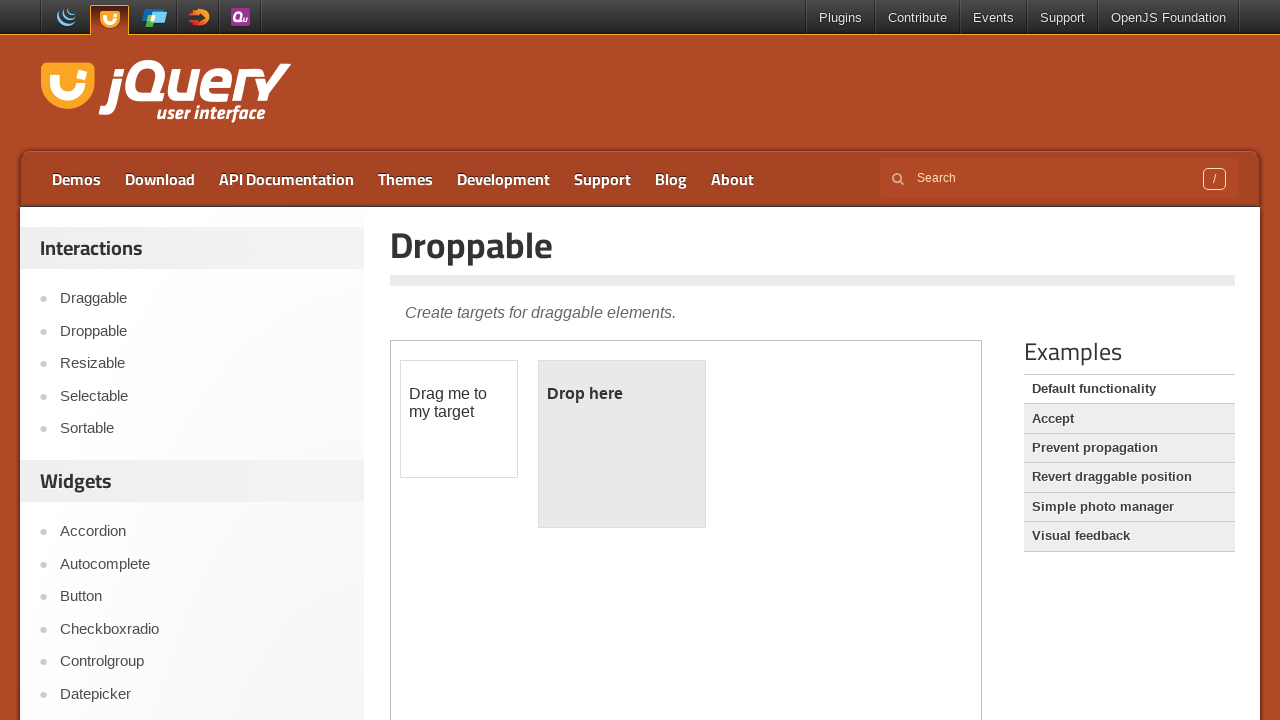

Navigated to jQuery UI droppable demo page
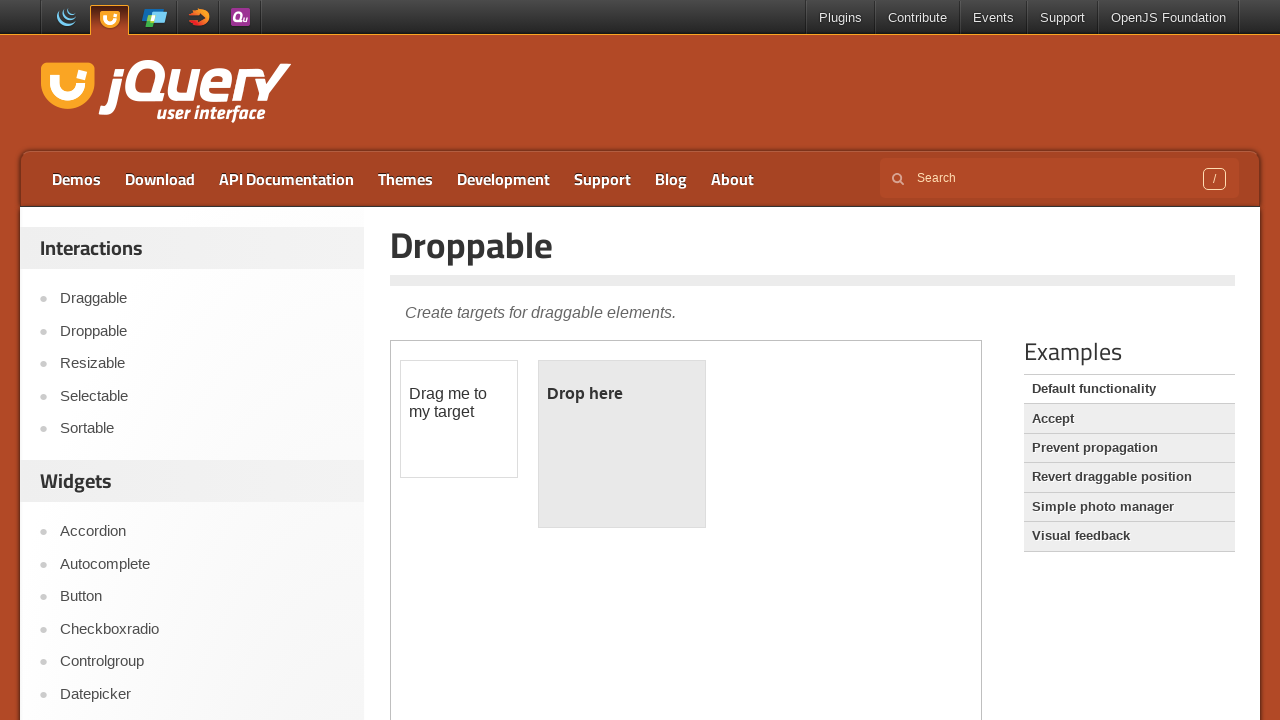

Located demo iframe
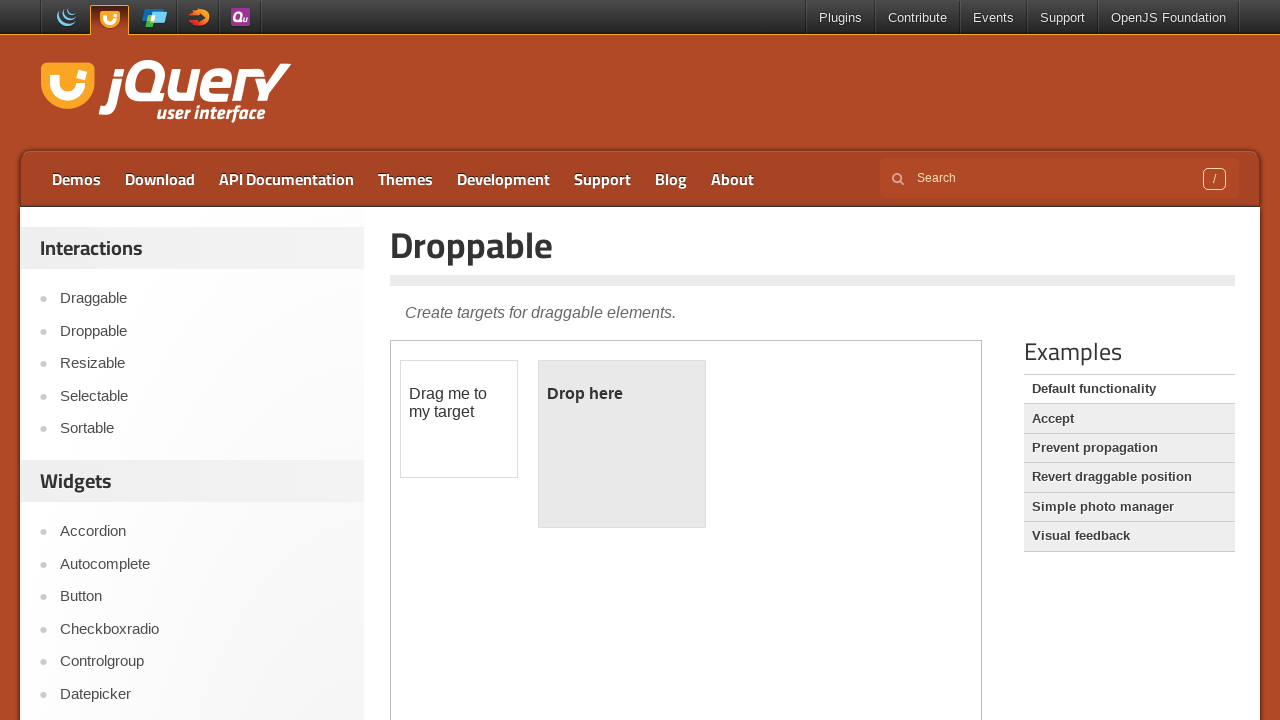

Located draggable element
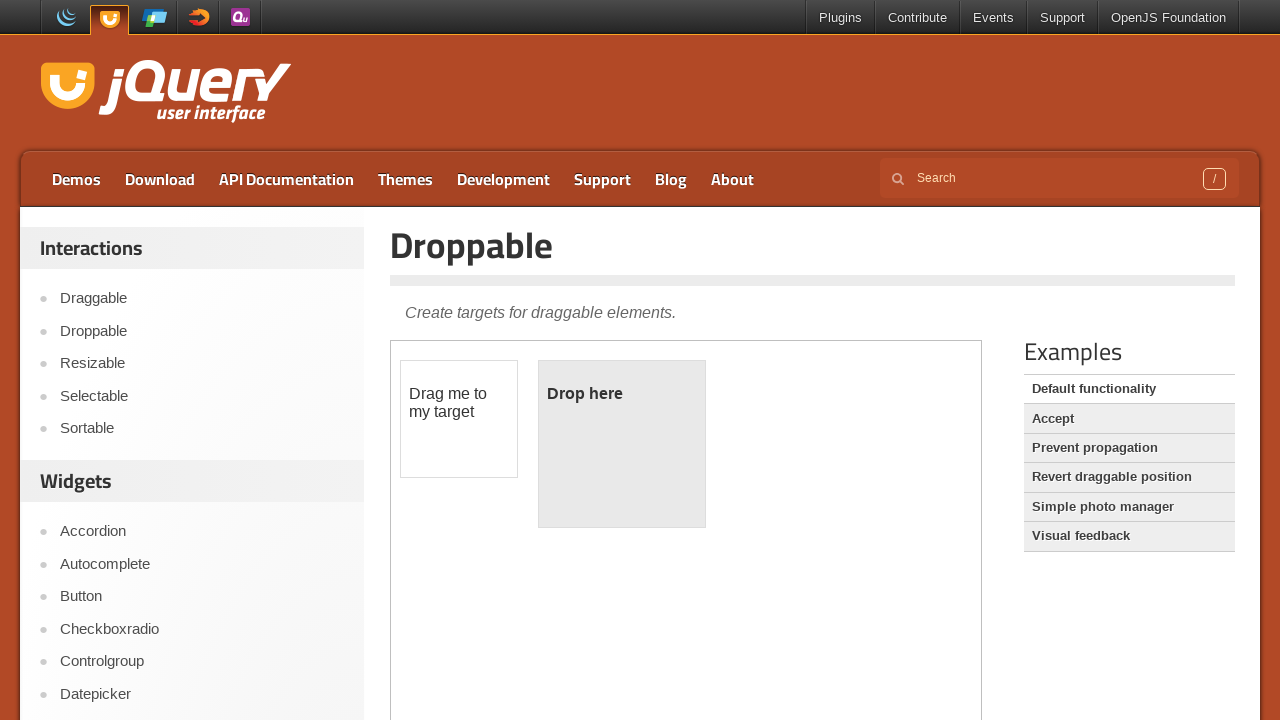

Located droppable element
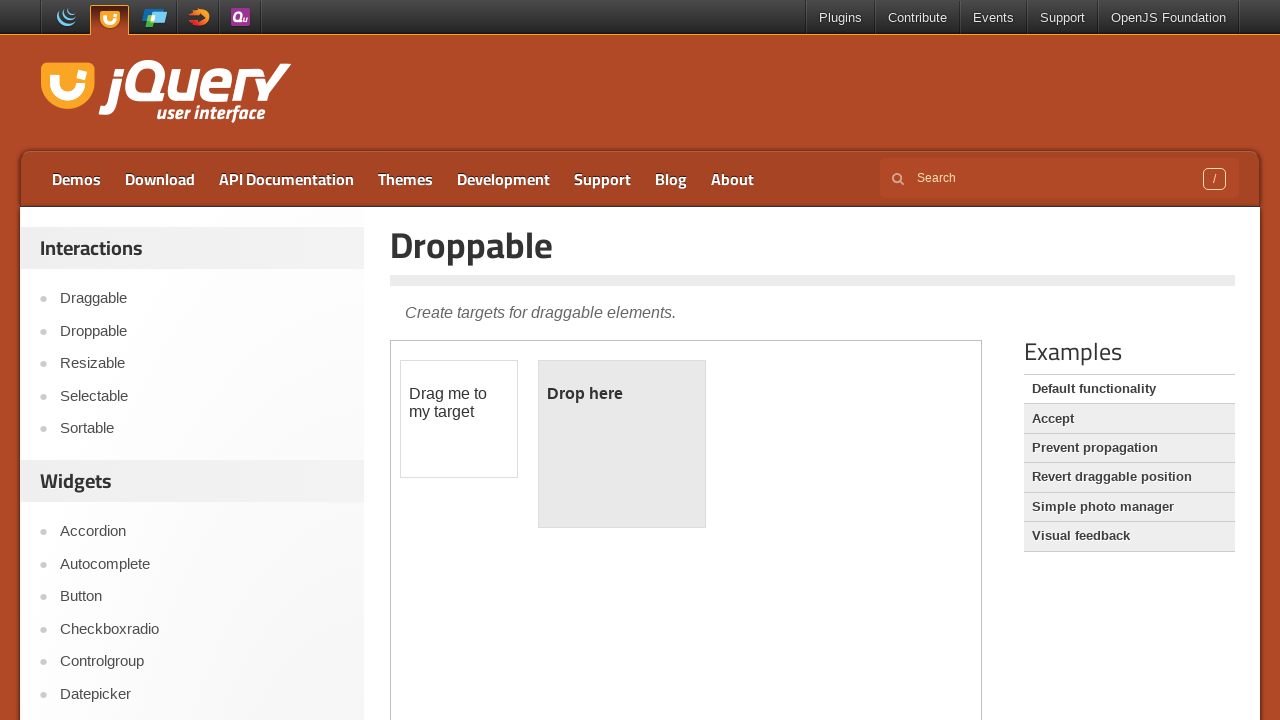

Dragged element from draggable to droppable area at (622, 444)
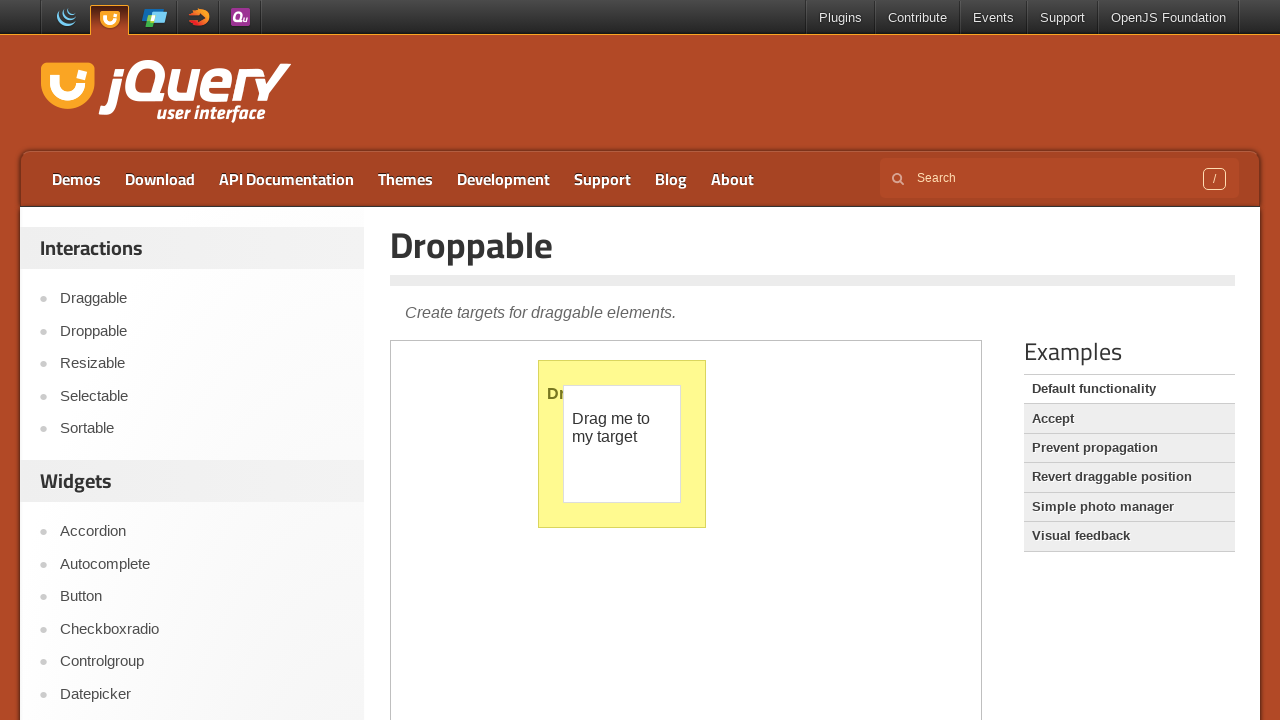

Verified that drop was successful - droppable element now shows 'Dropped!'
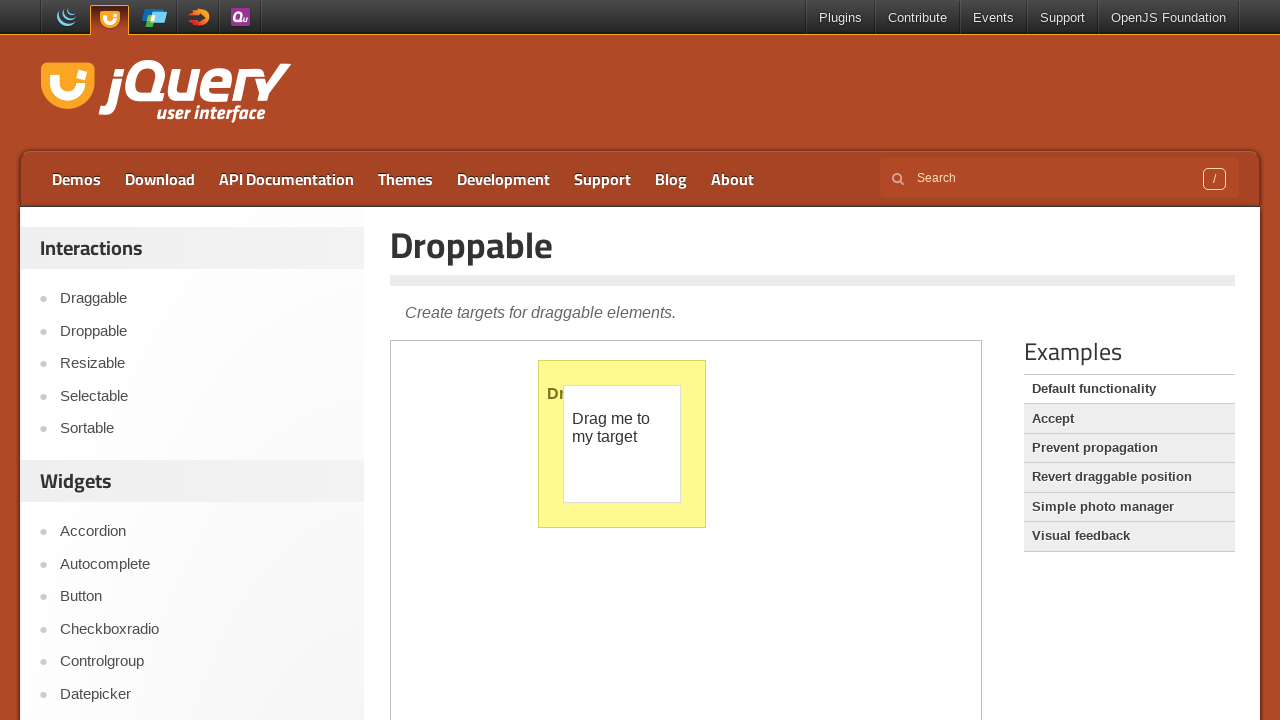

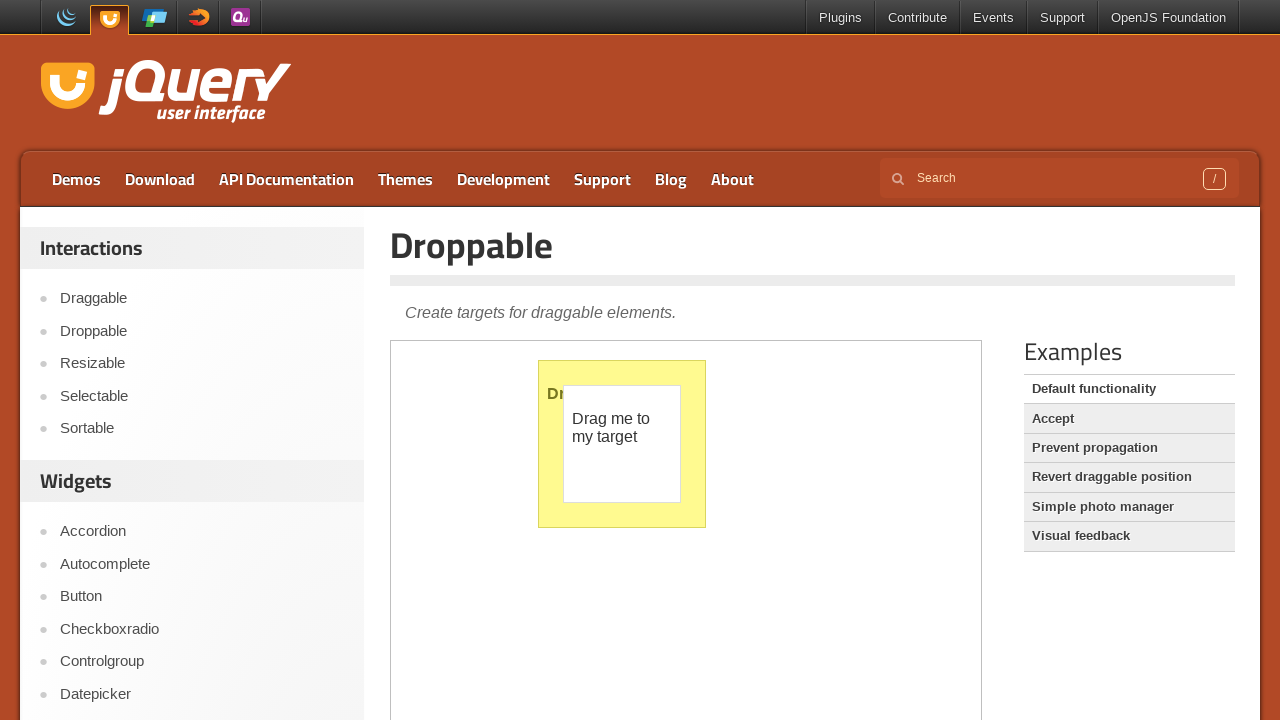